Tests drag and drop functionality by dragging a draggable element onto a droppable target

Starting URL: http://jqueryui.com/resources/demos/droppable/default.html

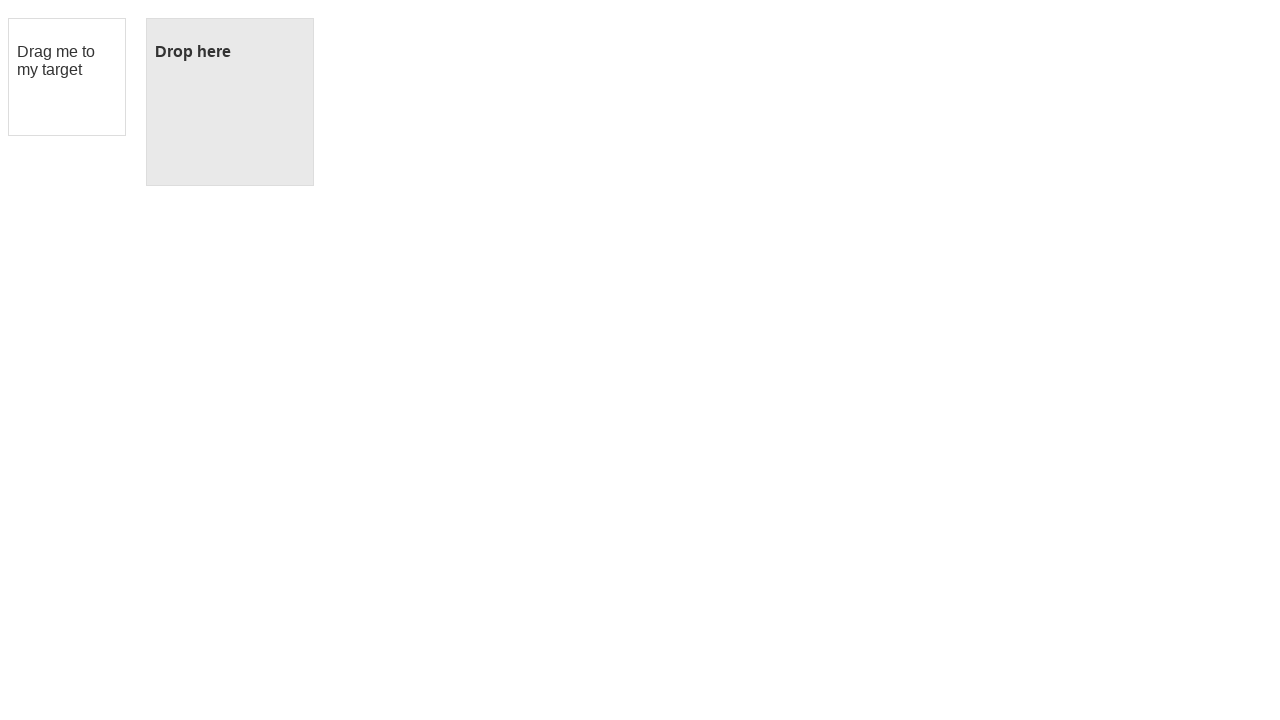

Navigated to jQuery UI droppable demo page
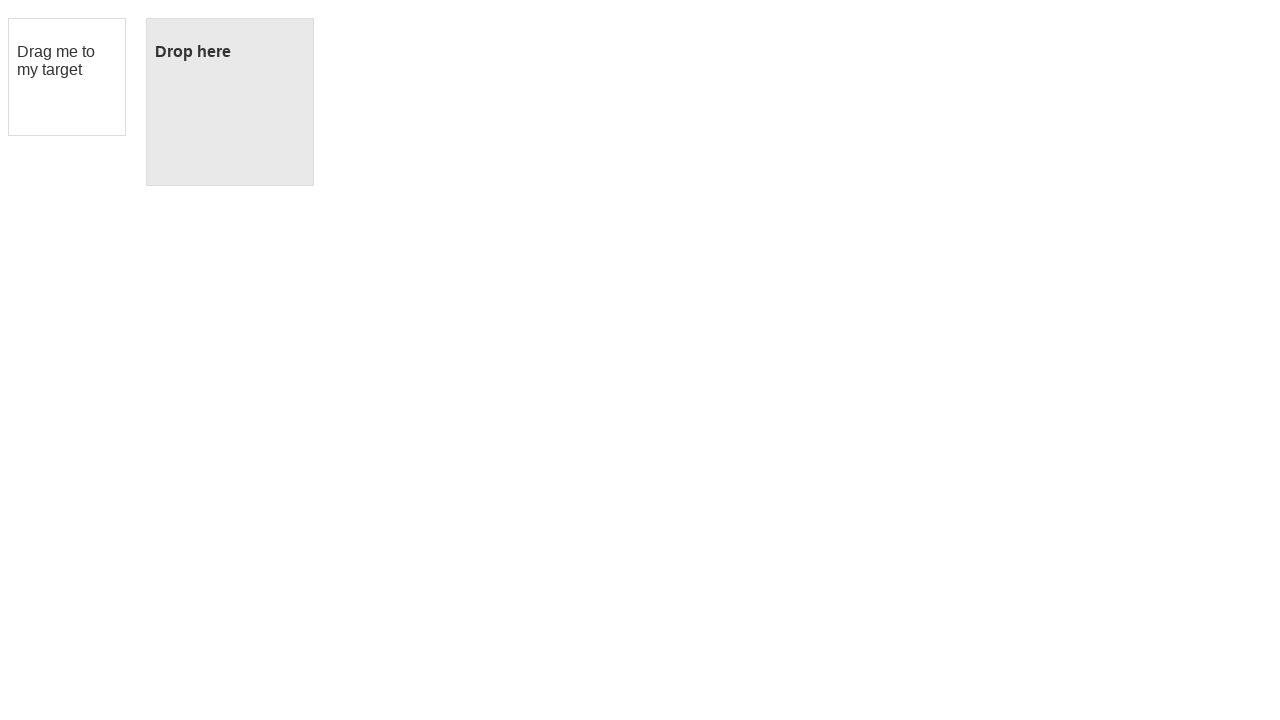

Dragged draggable element onto droppable target at (230, 102)
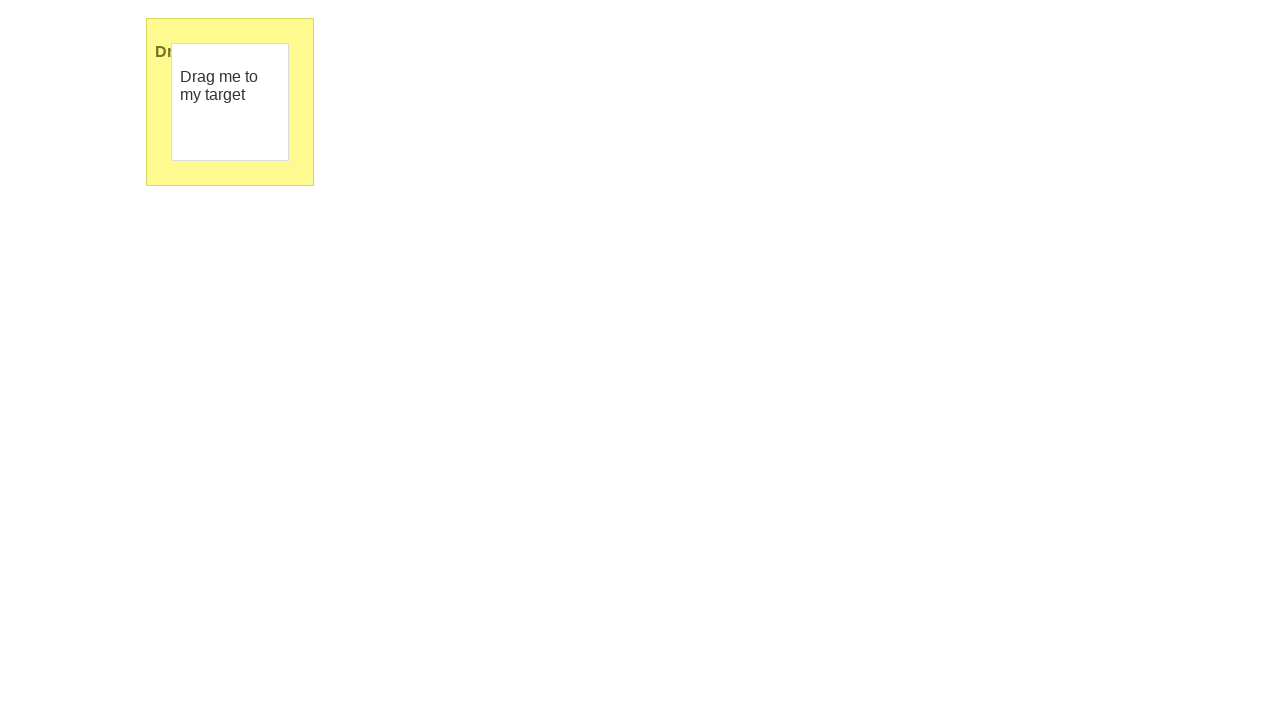

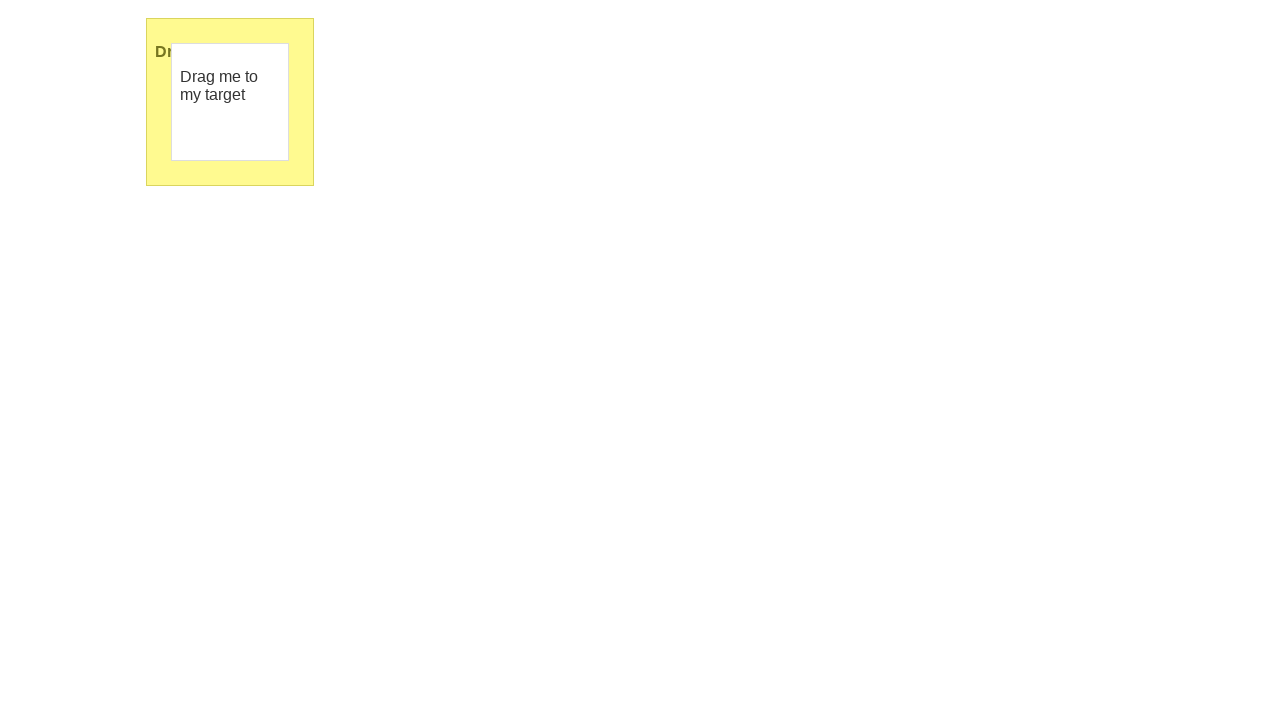